Tests a sample todo application by clicking on existing todo items, clearing the input field, adding a new todo item with custom text, and clicking the add button.

Starting URL: https://lambdatest.github.io/sample-todo-app/

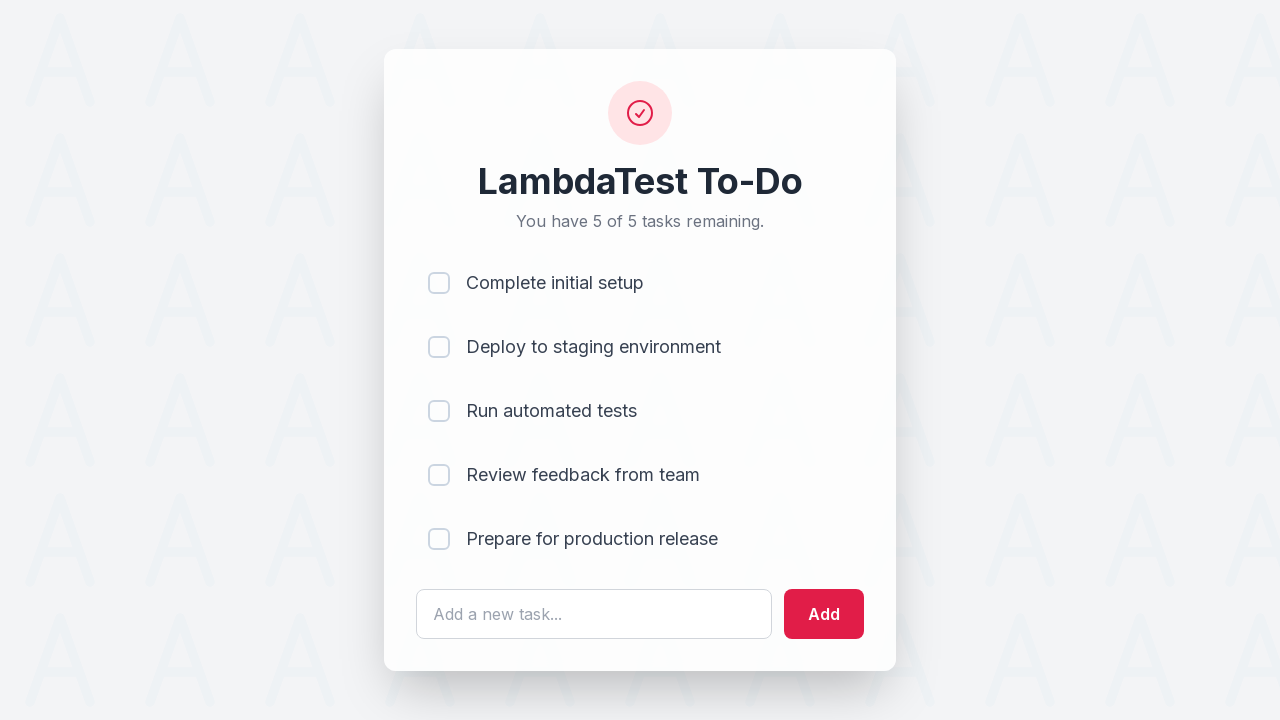

Clicked on first todo item at (439, 283) on [name='li1']
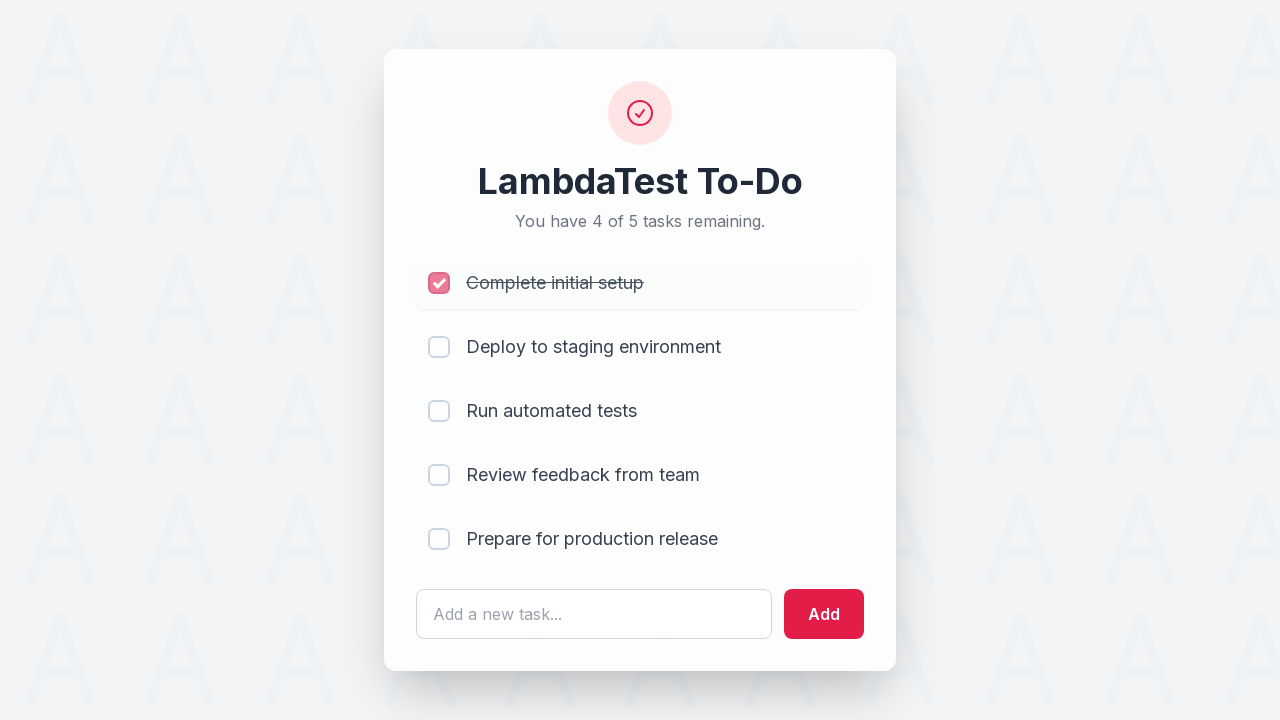

Clicked on second todo item at (439, 347) on [name='li2']
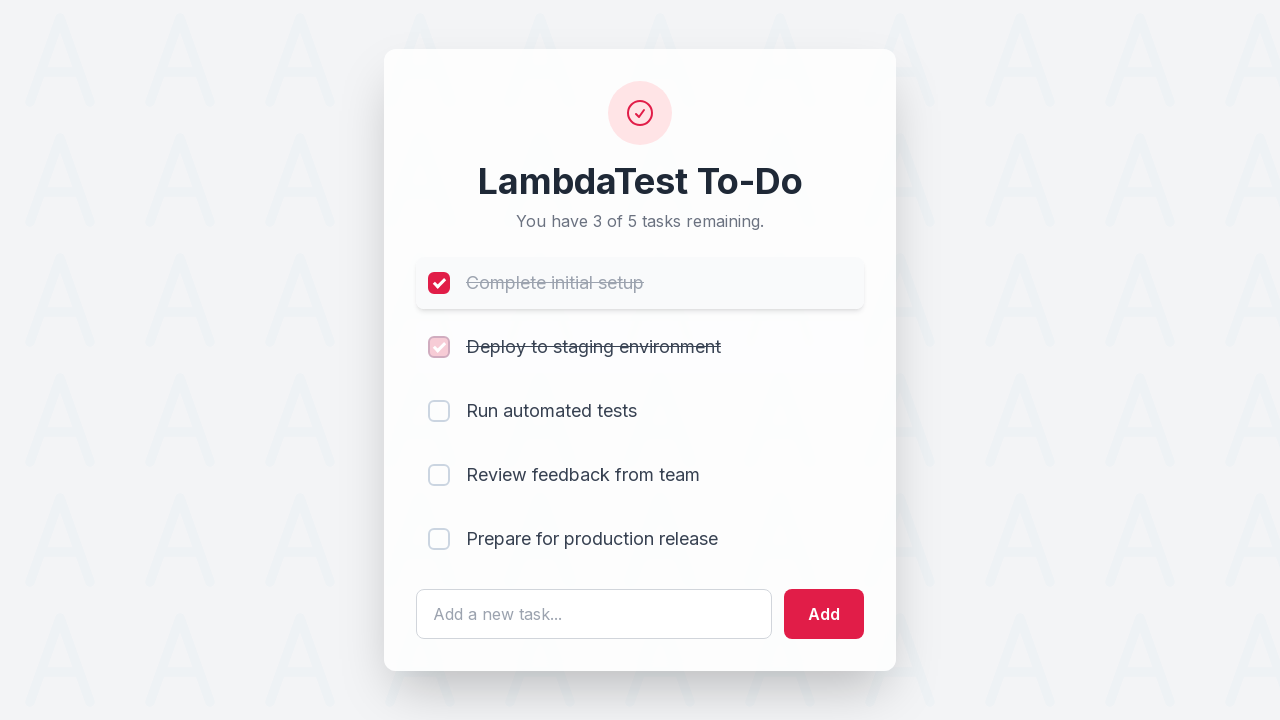

Cleared the todo text input field on #sampletodotext
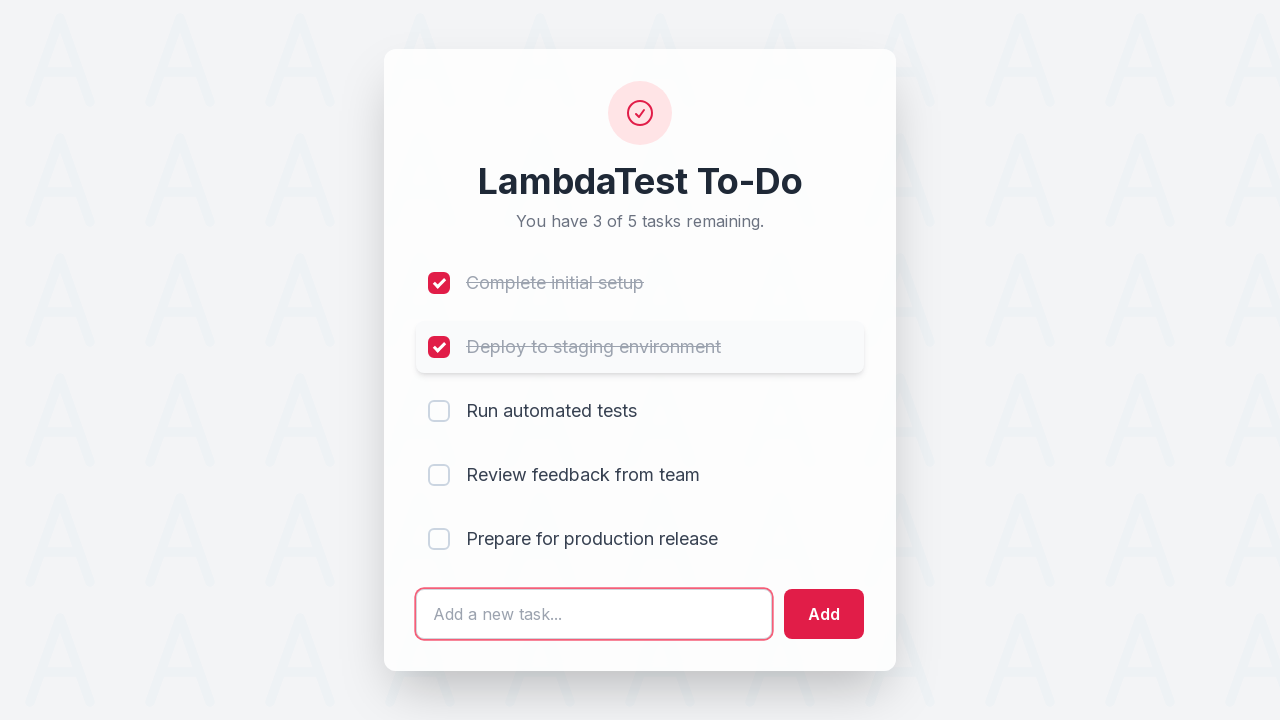

Entered new todo text: 'Yey, Let's add it to list' on #sampletodotext
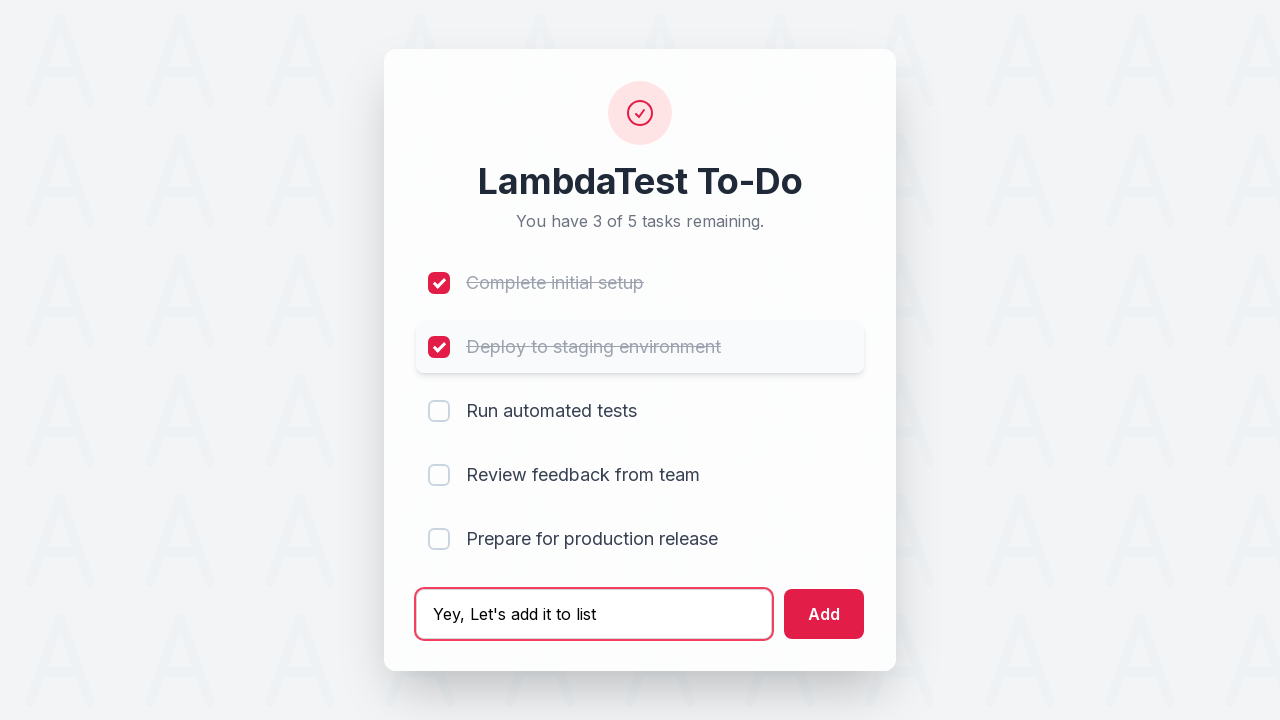

Clicked add button to create new todo item at (824, 614) on #addbutton
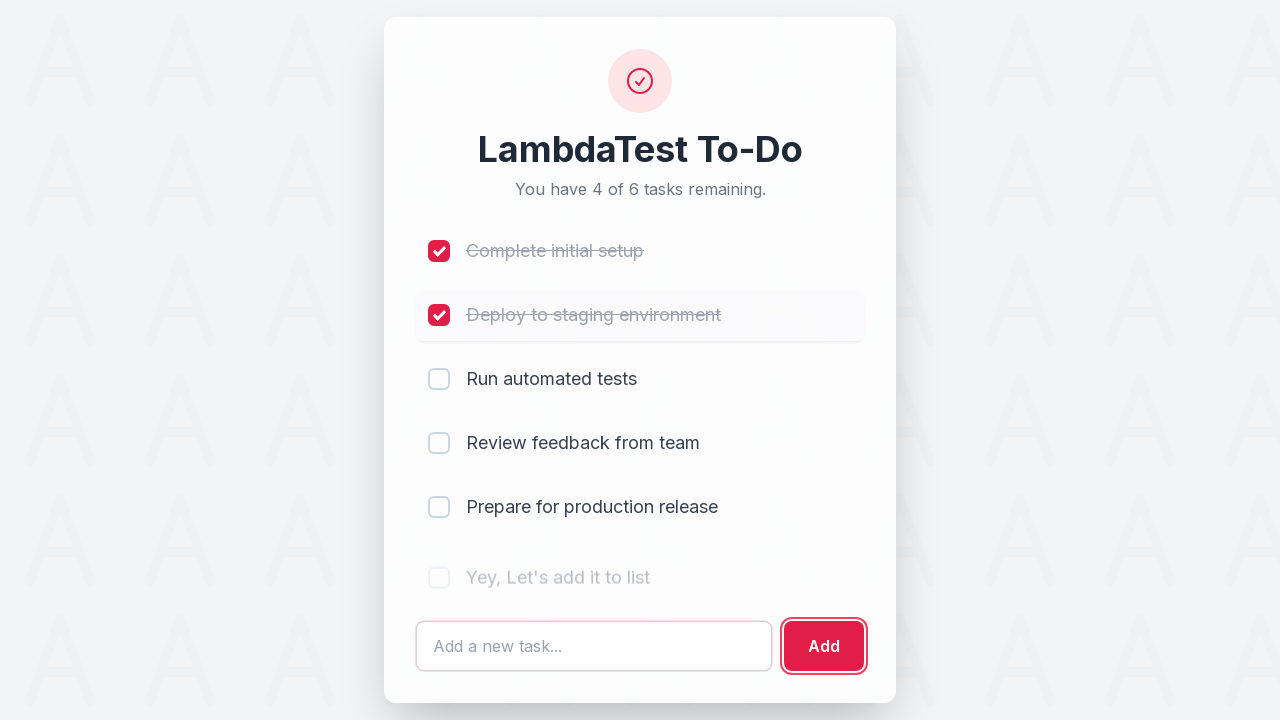

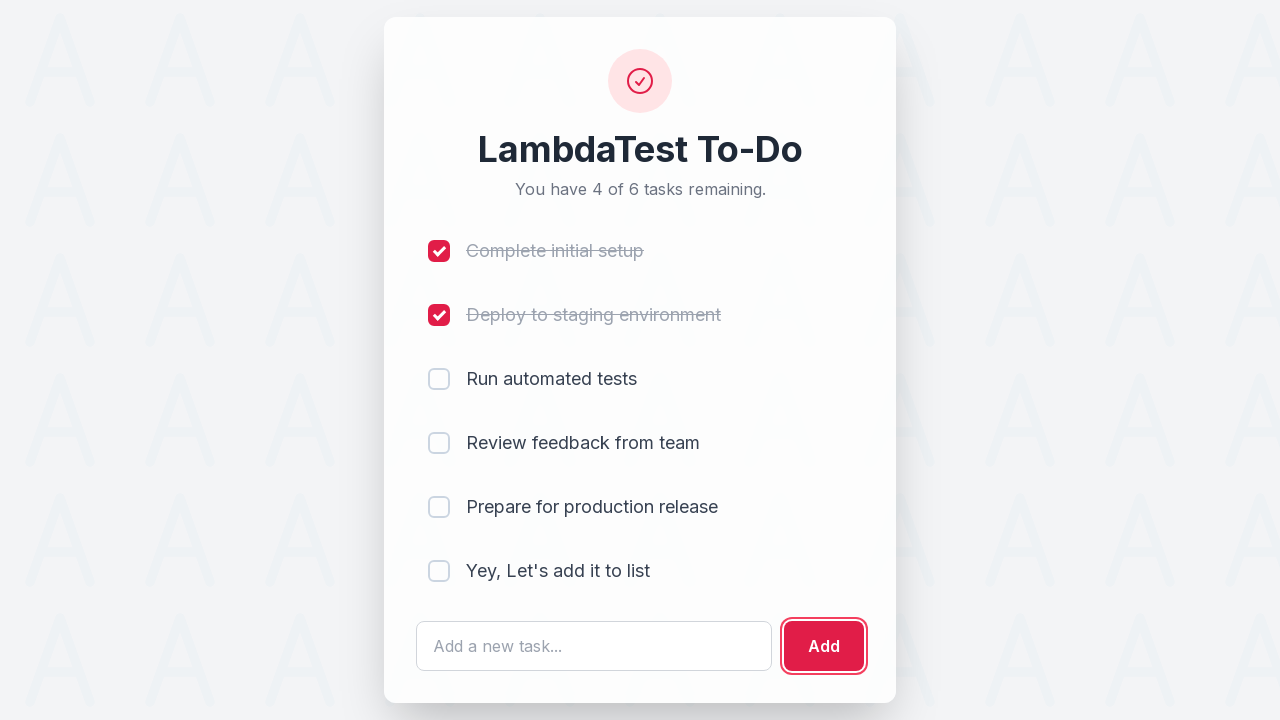